Opens the LeafTaps OpenTaps application main control page and maximizes the browser window.

Starting URL: http://leaftaps.com/opentaps/control/main

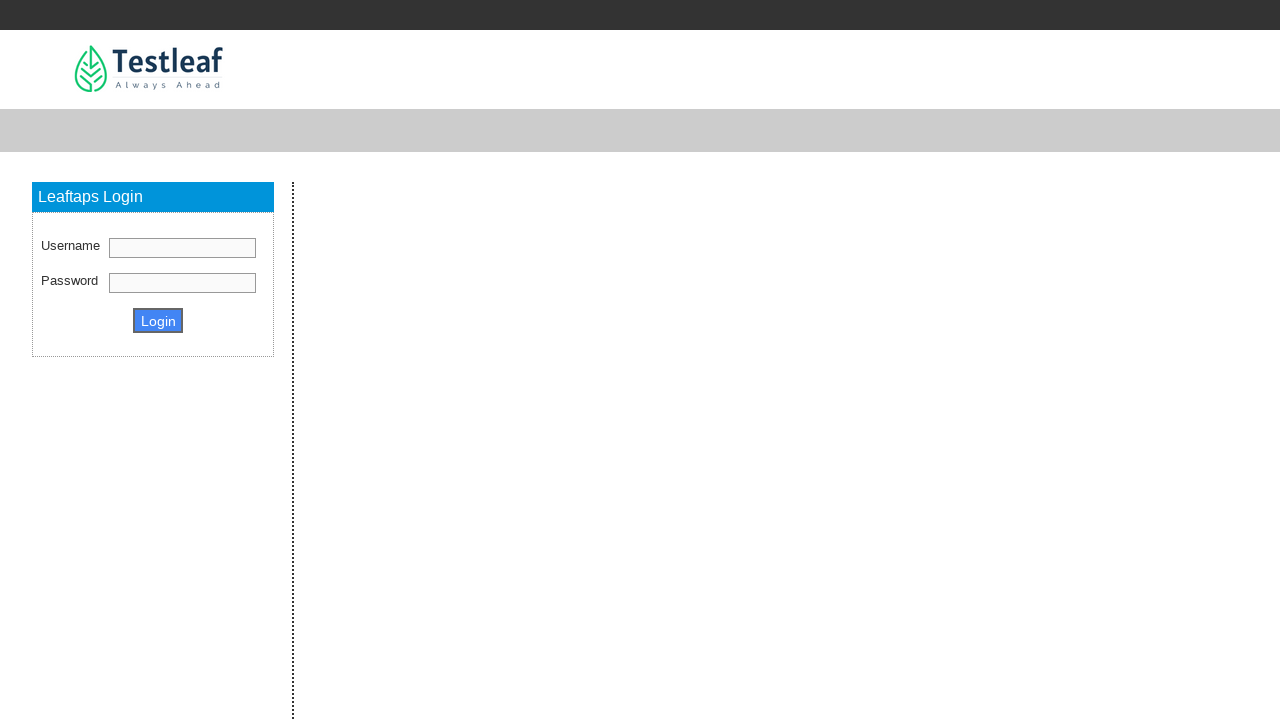

Set viewport size to 1920x1080
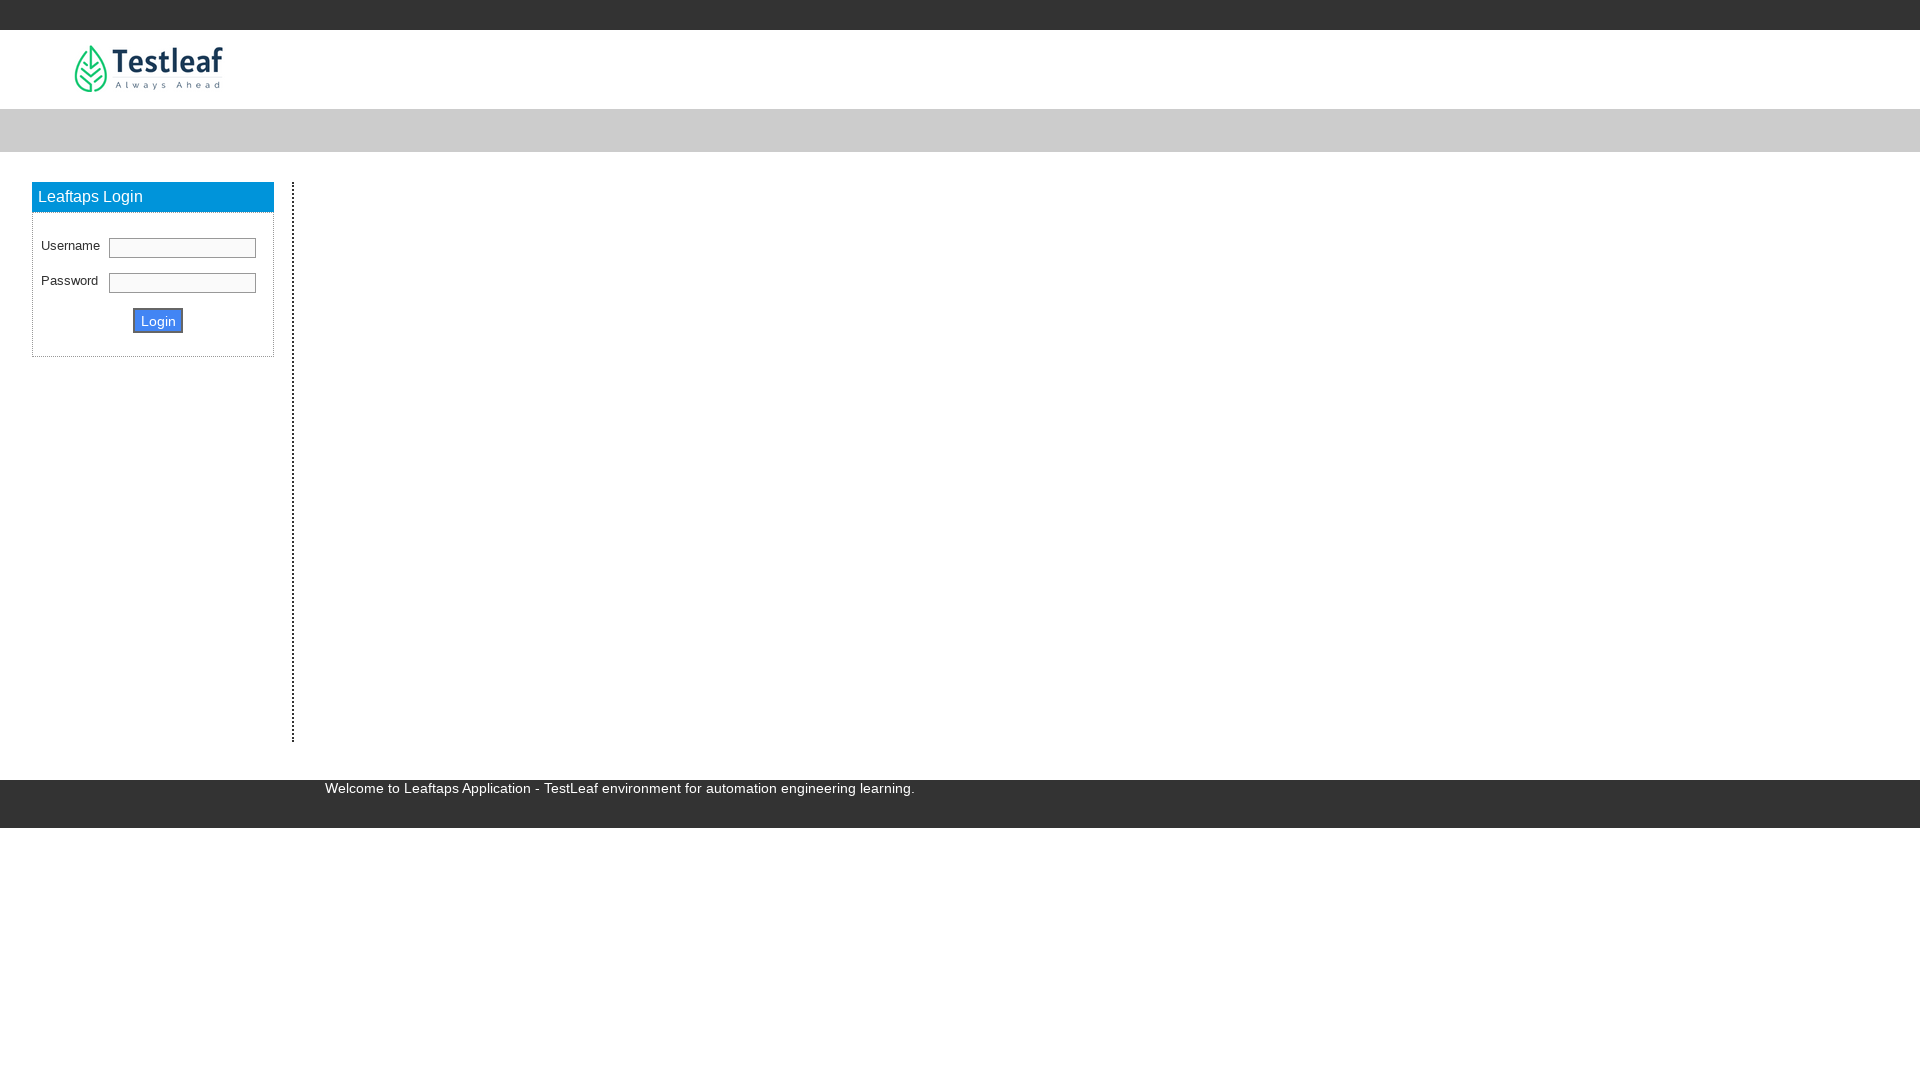

LeafTaps OpenTaps main page loaded
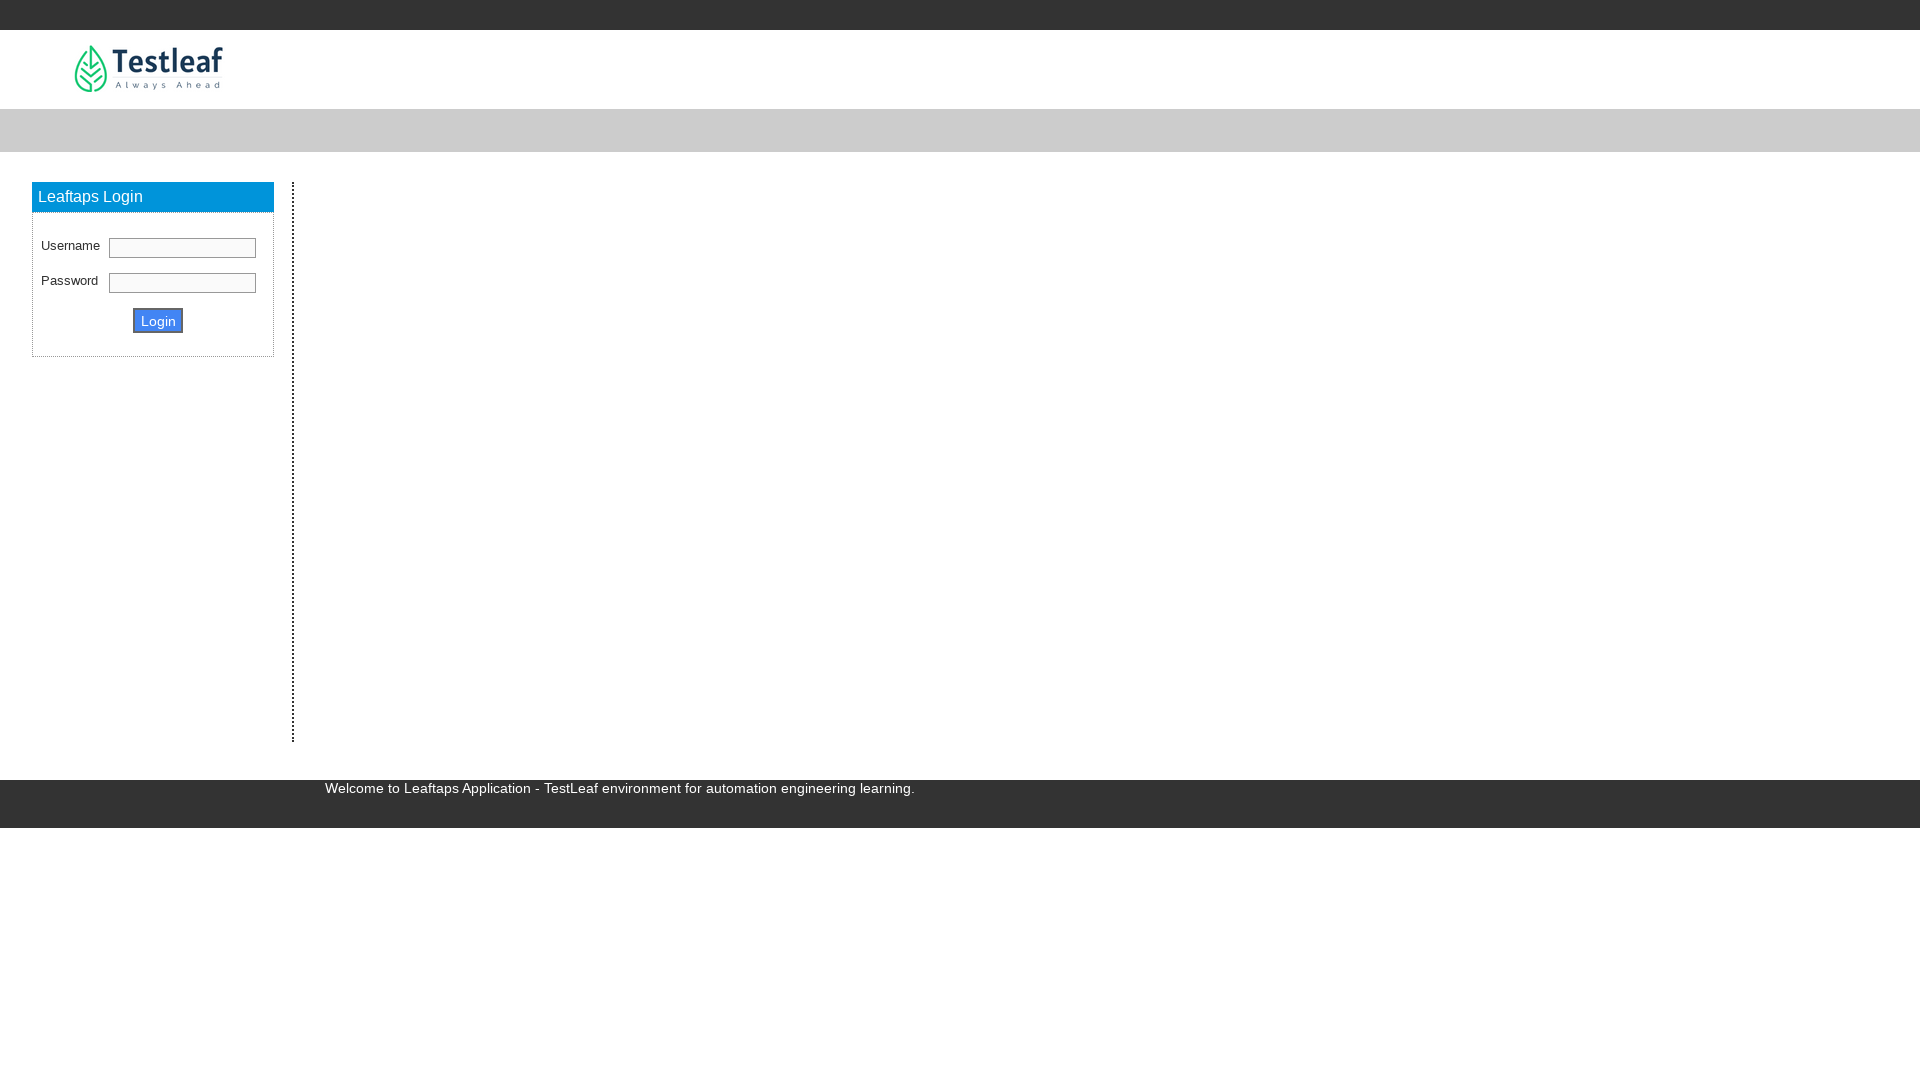

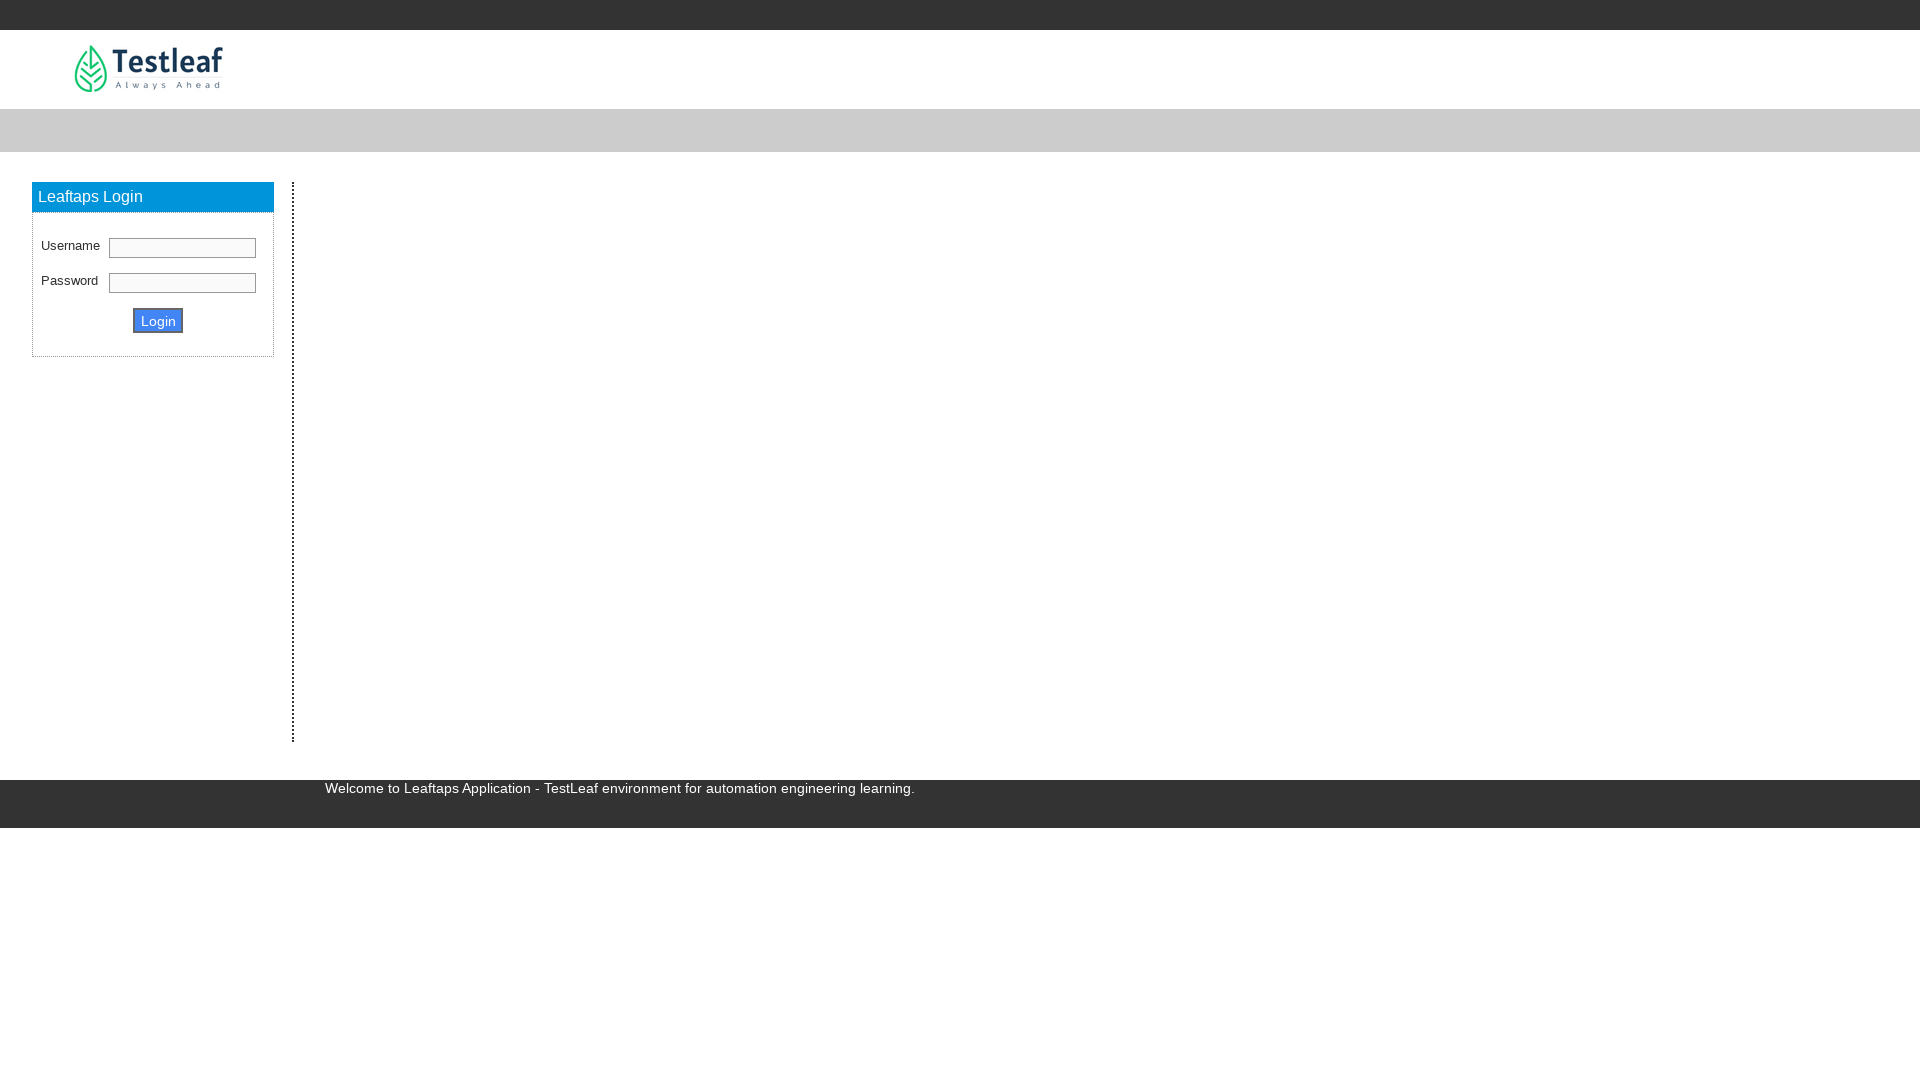